Checks DNS propagation by loading both the root domain and www subdomain of monkeybot.wtf

Starting URL: https://monkeybot.wtf

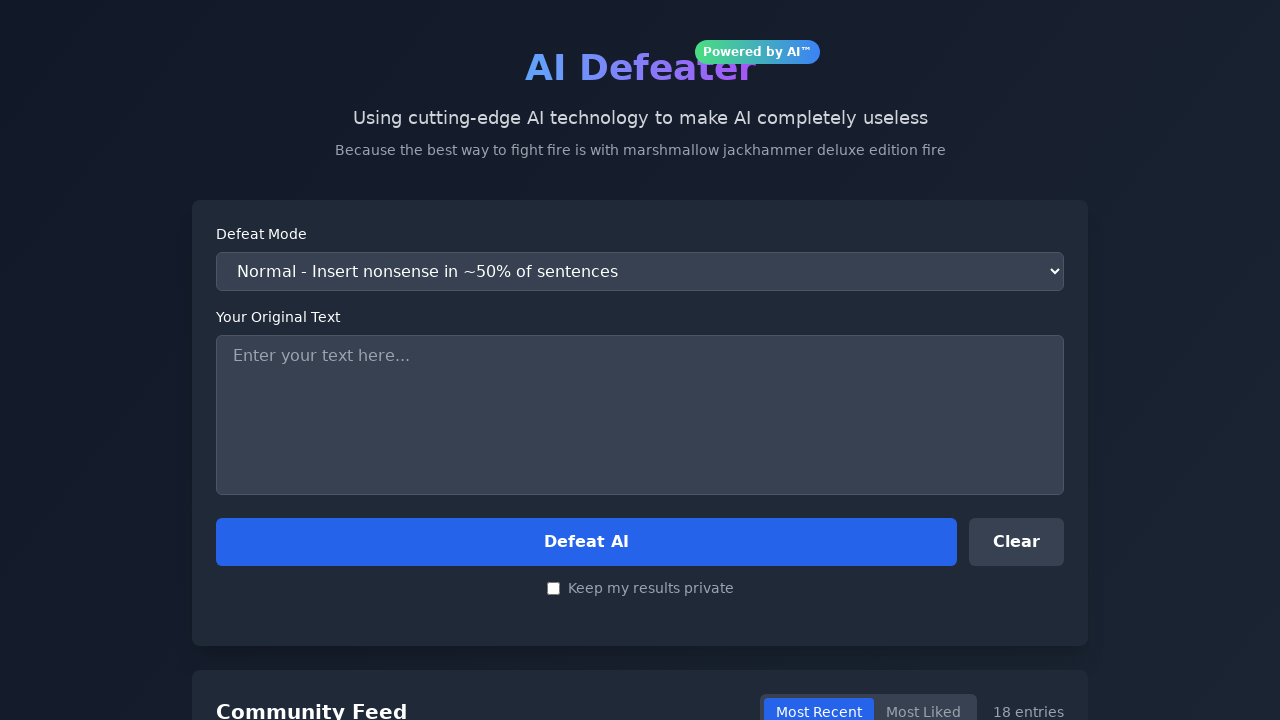

Root domain https://monkeybot.wtf loaded (domcontentloaded)
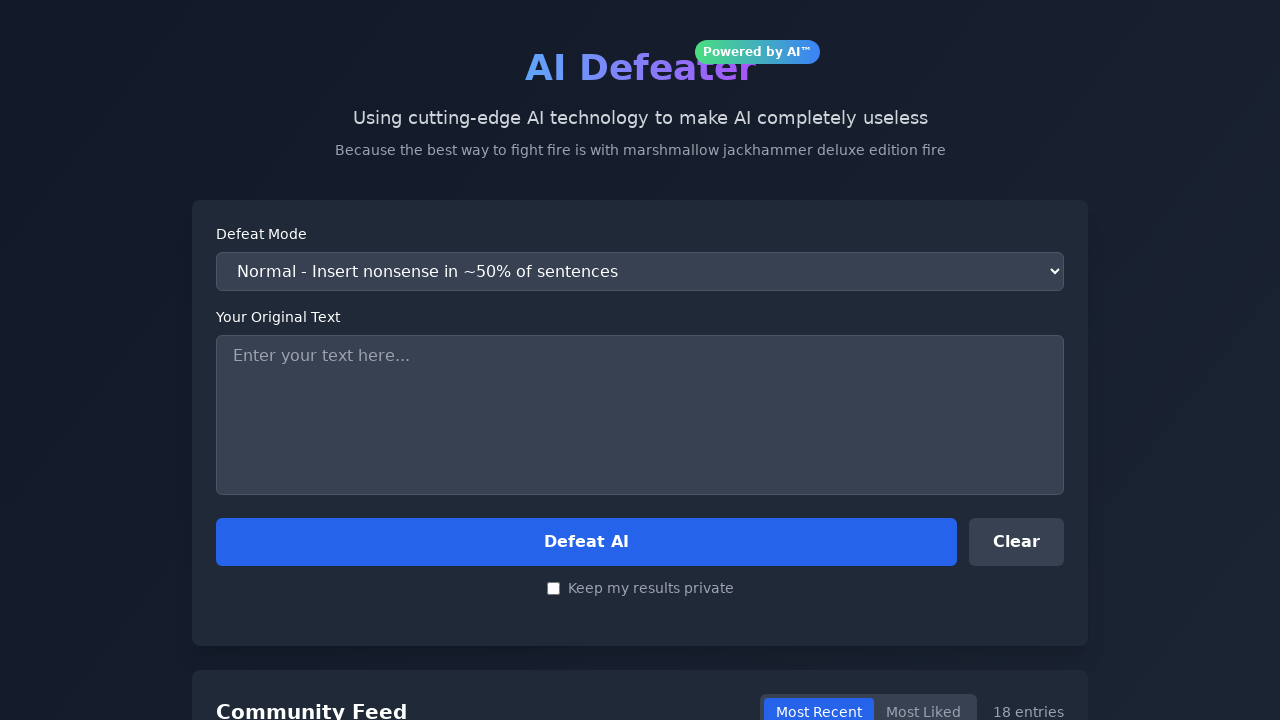

Navigated to www subdomain https://www.monkeybot.wtf
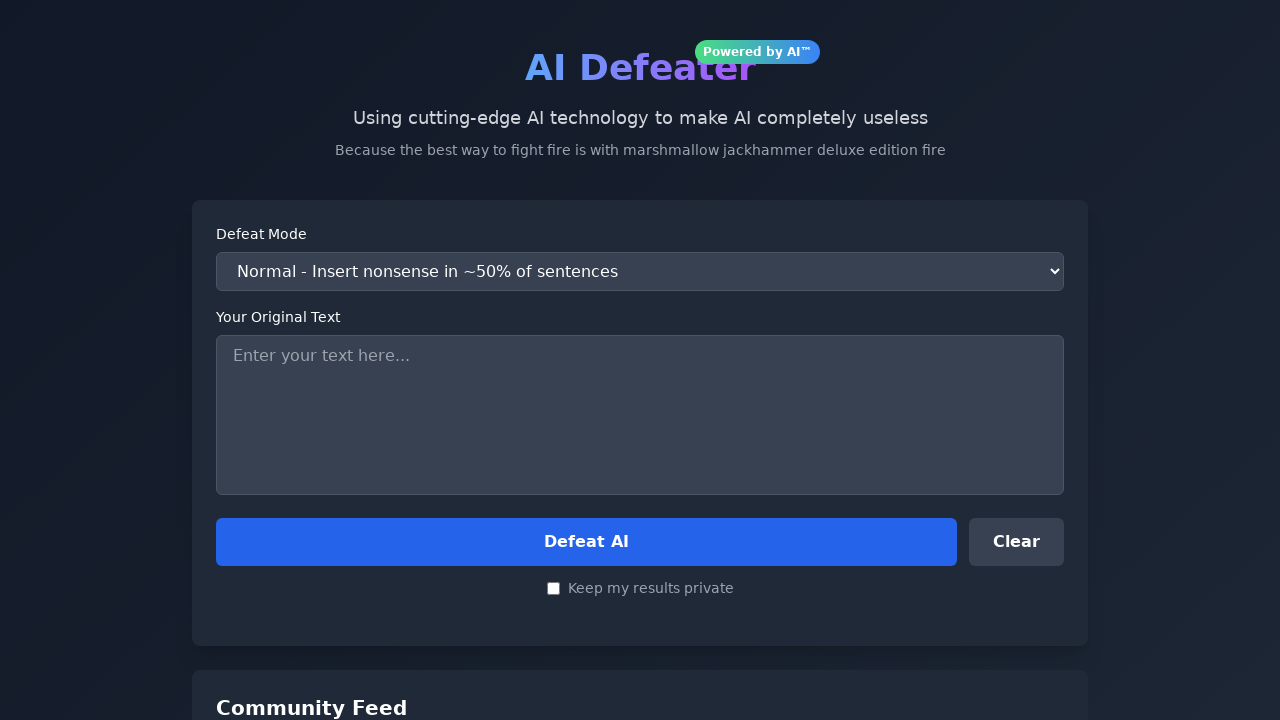

www subdomain https://www.monkeybot.wtf loaded (domcontentloaded)
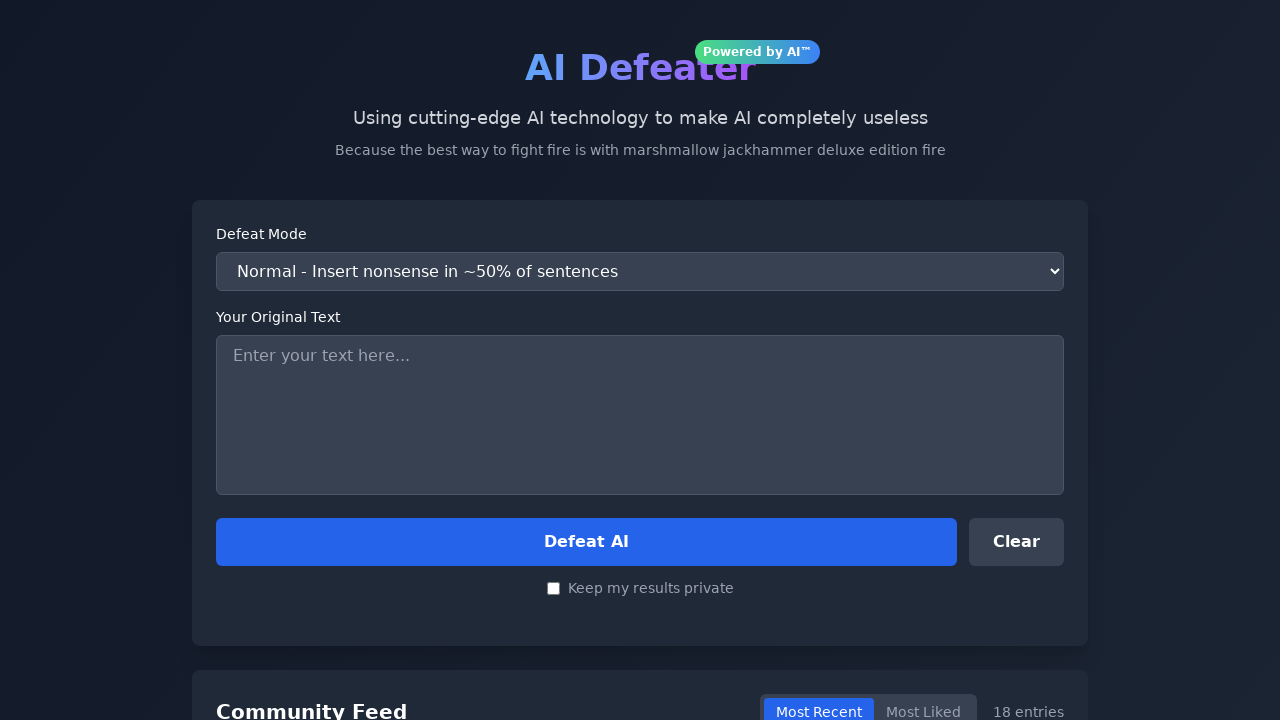

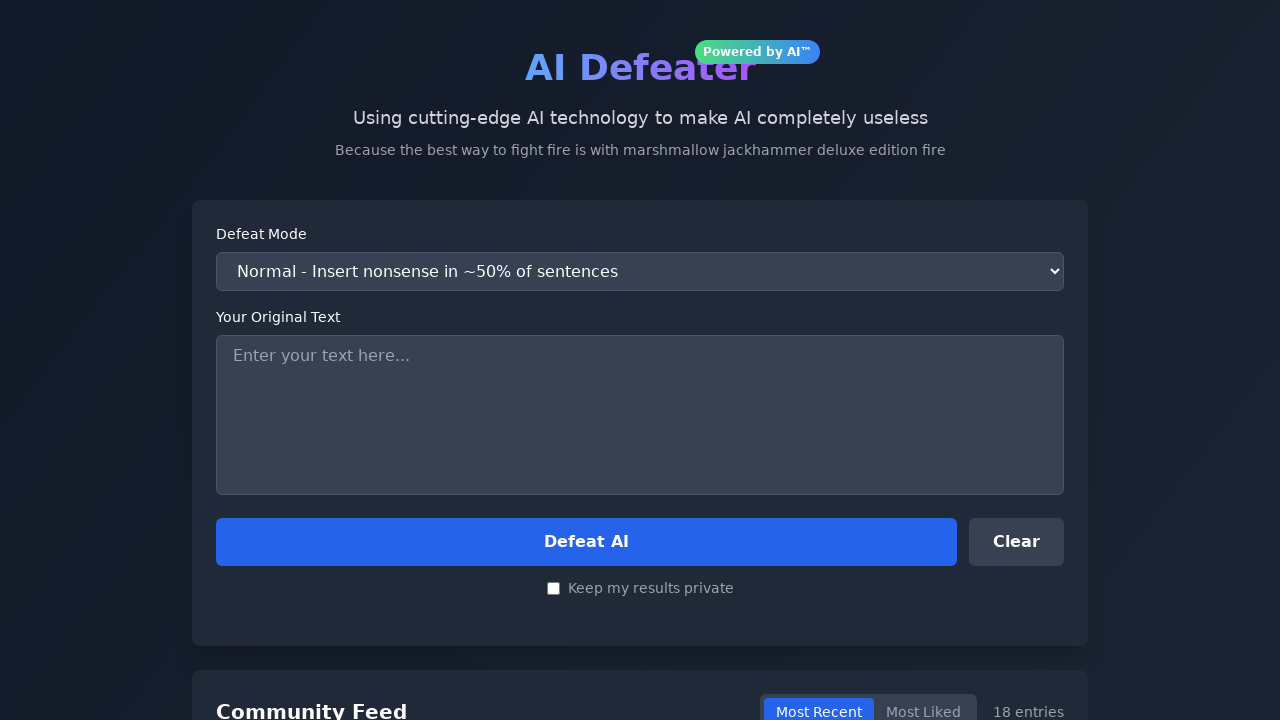